Tests a practice form by checking a checkbox, selecting radio button and dropdown options, filling a password field, submitting the form, then navigating to a shop page and adding a product to cart

Starting URL: https://rahulshettyacademy.com/angularpractice/

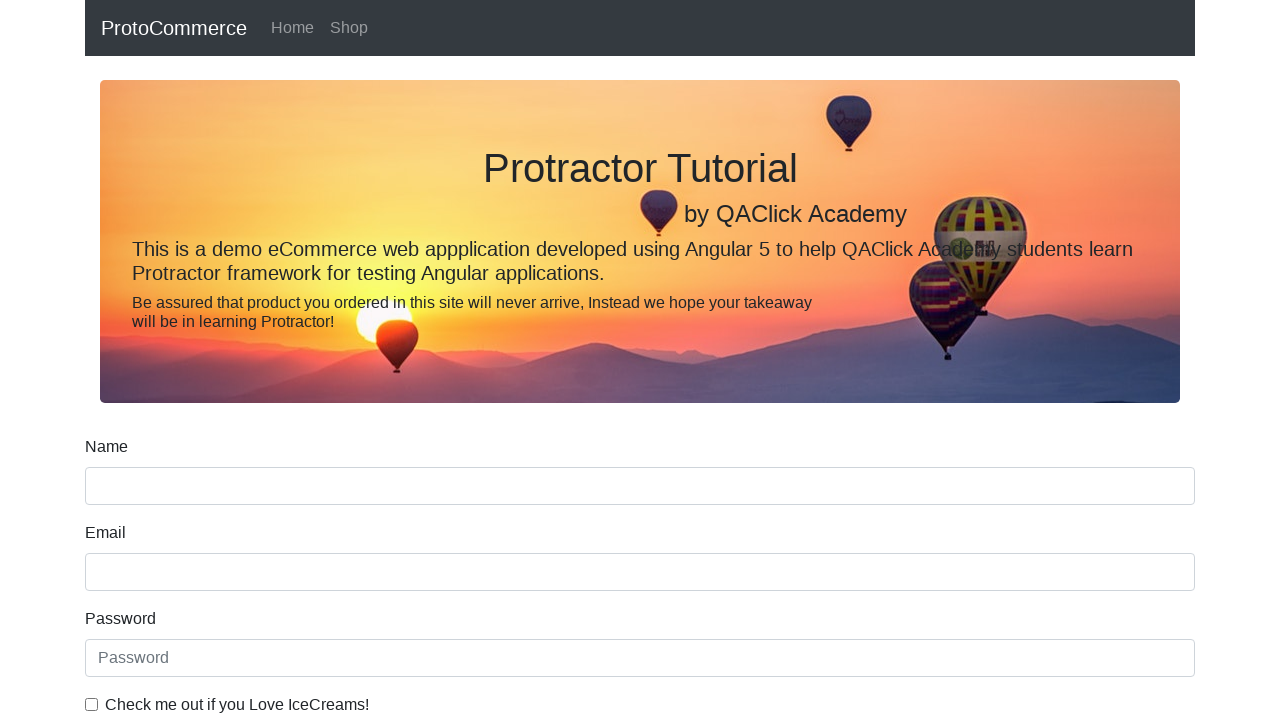

Checked the ice cream checkbox at (92, 704) on internal:label="Check me out if you Love IceCreams!"i
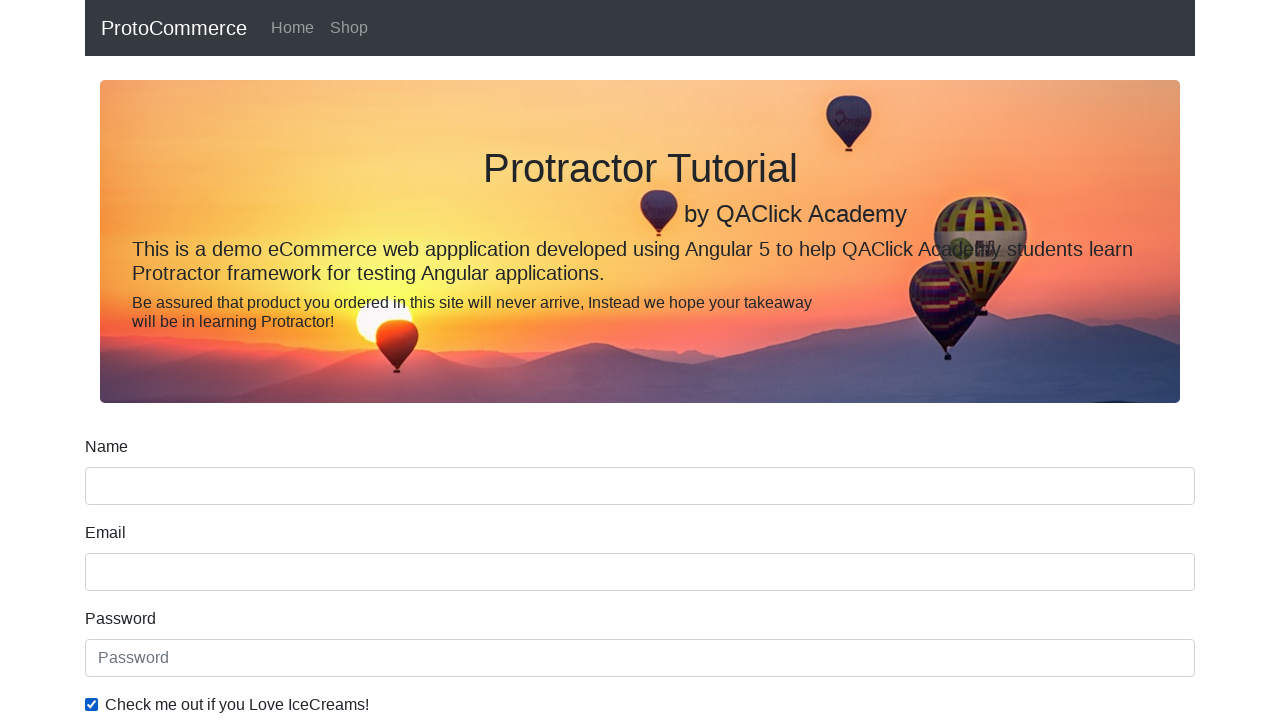

Selected 'Employed' radio button at (326, 360) on internal:label="Employed"i
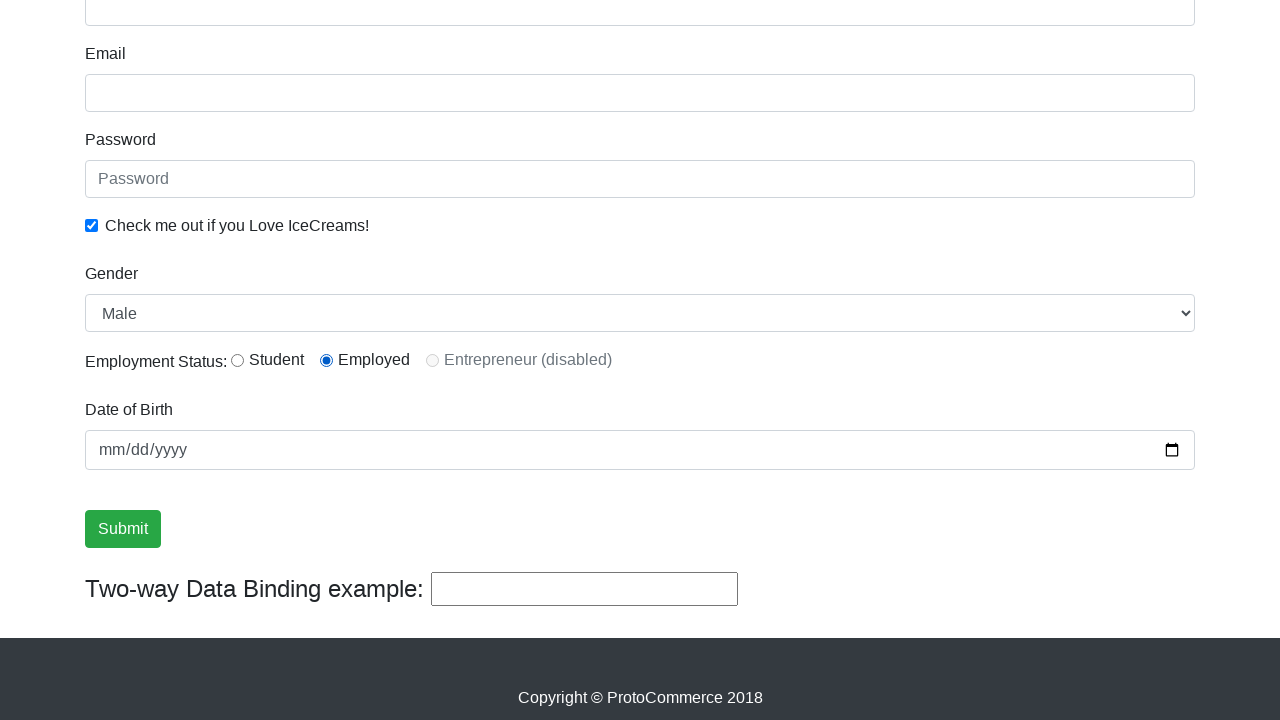

Selected 'Female' from Gender dropdown on internal:label="Gender"i
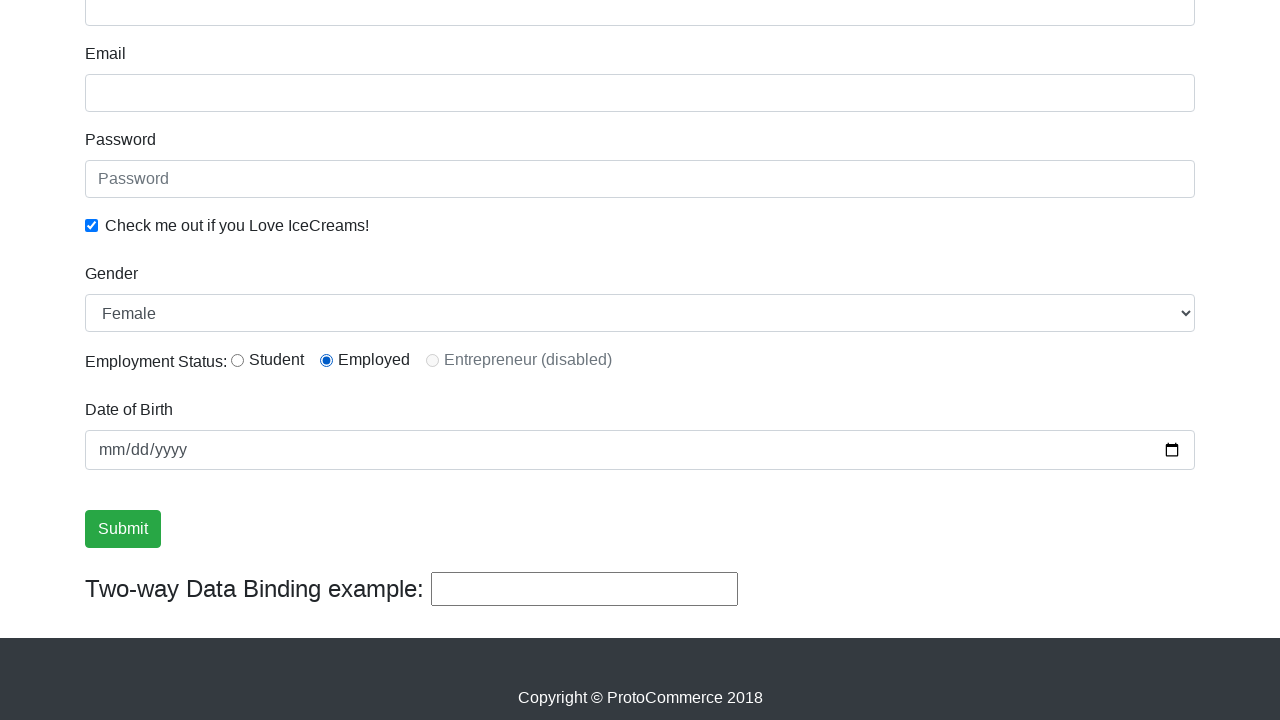

Filled password field with 'abc123' on internal:attr=[placeholder="Password"i]
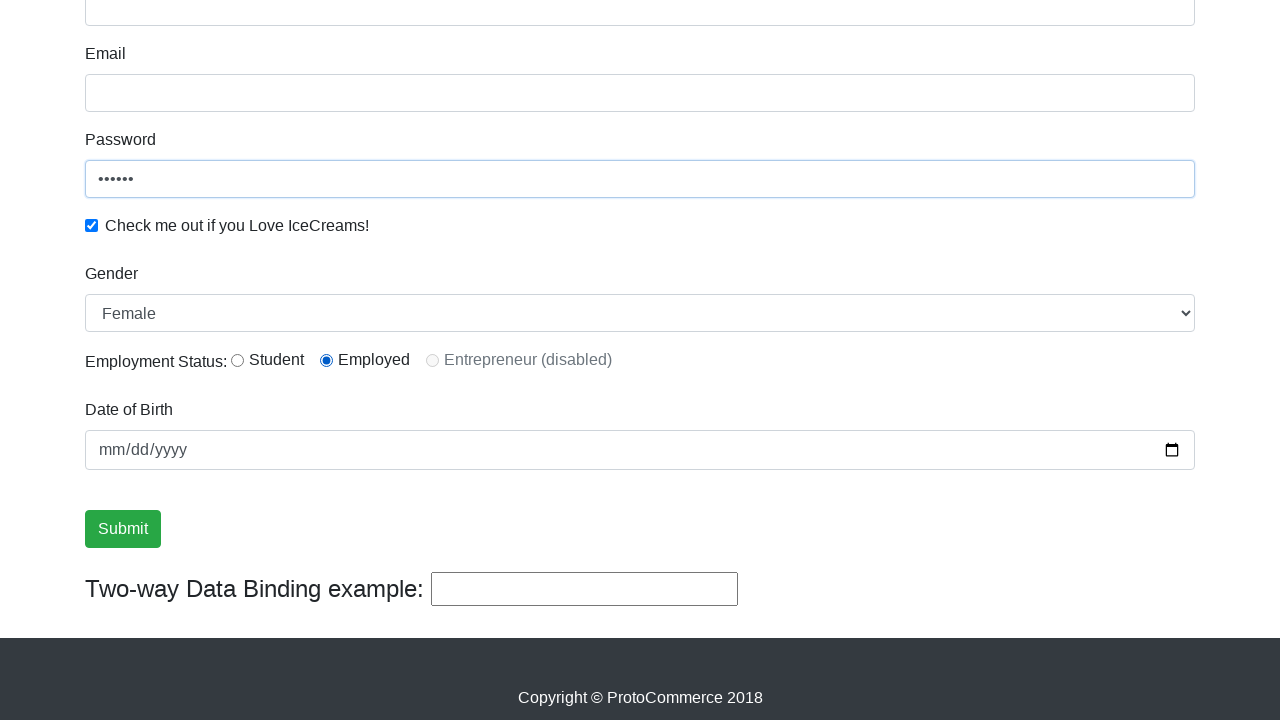

Clicked Submit button to submit the form at (123, 529) on internal:role=button[name="Submit"i]
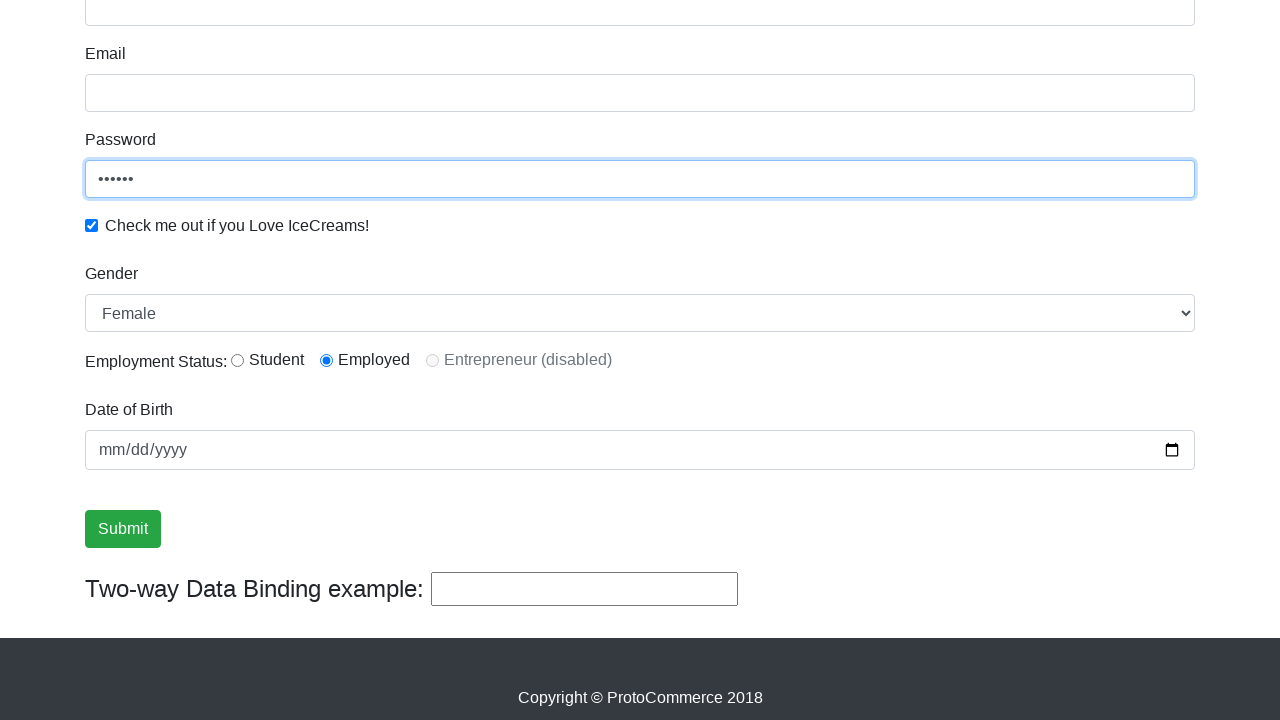

Verified success message is visible
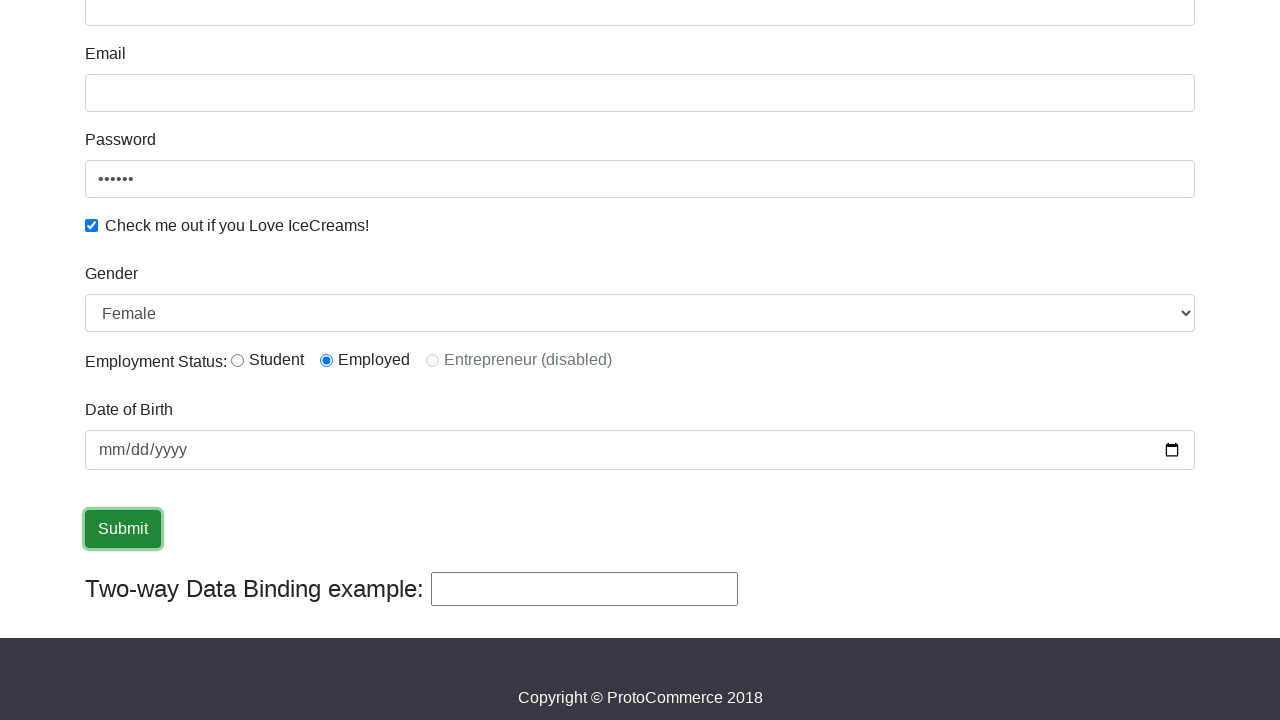

Clicked Shop link to navigate to shop page at (349, 28) on internal:role=link[name="Shop"i]
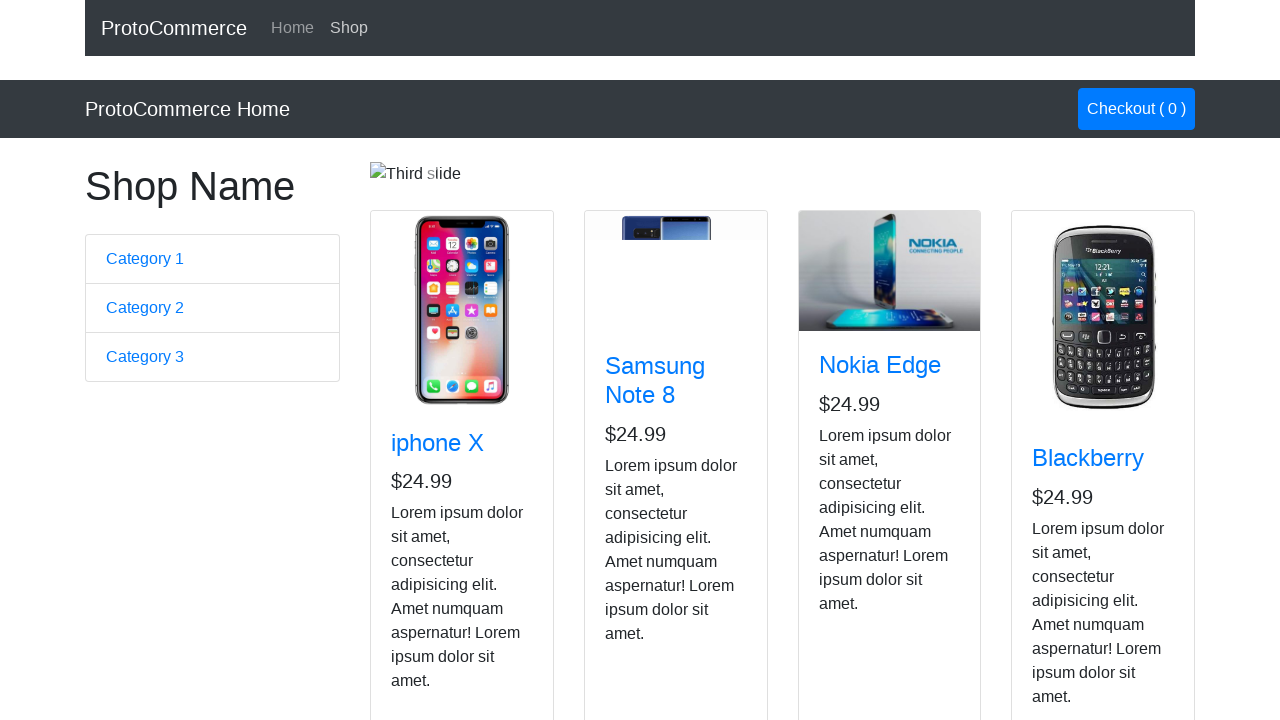

Clicked add to cart button for Nokia Edge product at (854, 528) on app-card >> internal:has-text="Nokia Edge"i >> internal:role=button
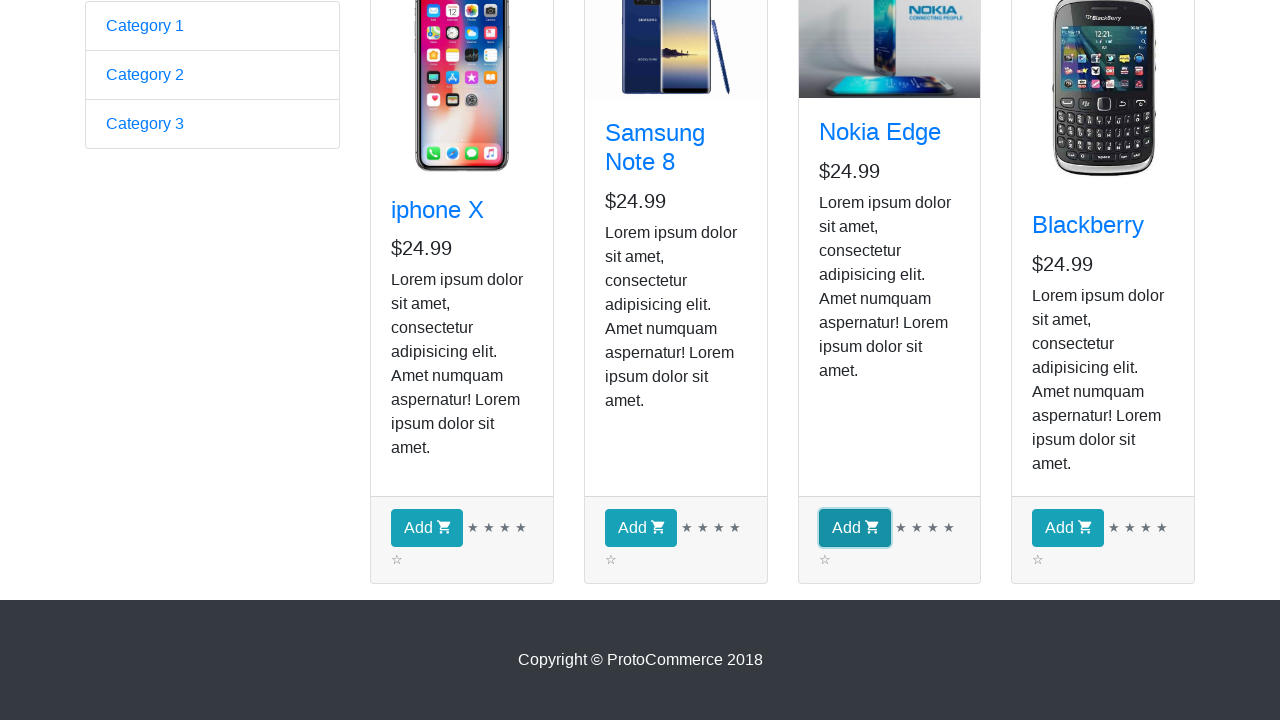

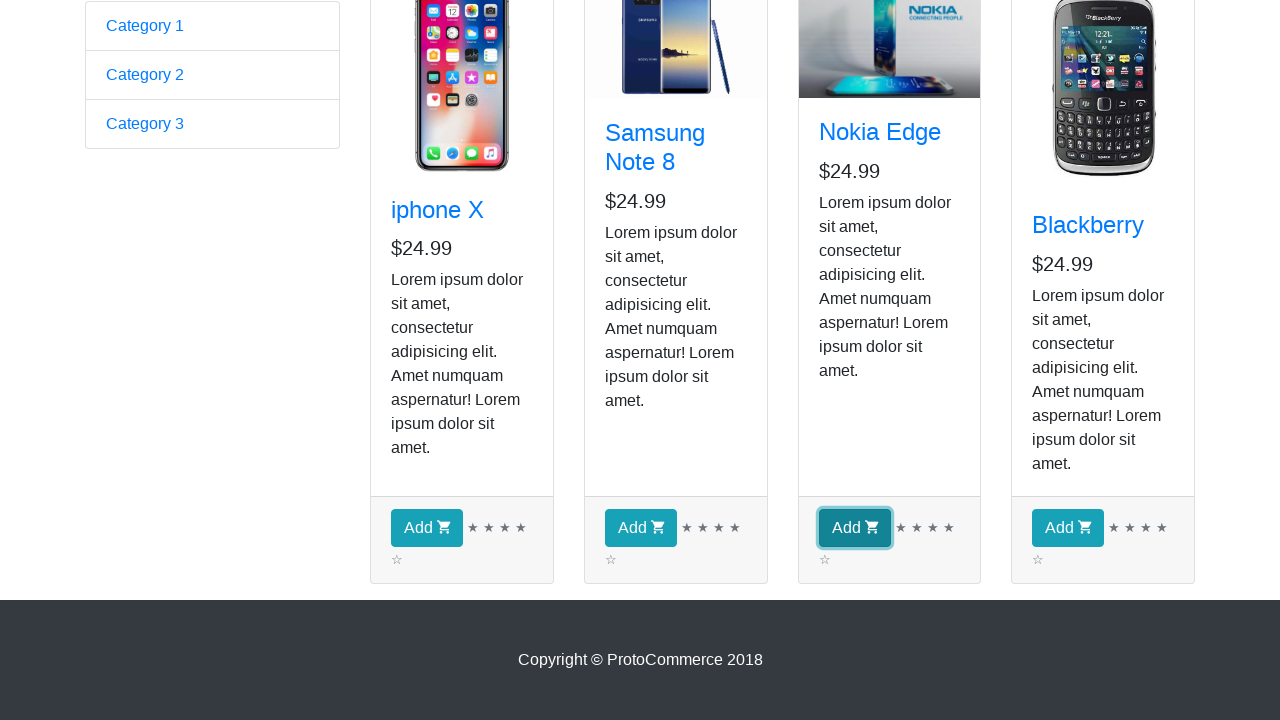